Tests page scrolling functionality by navigating to TutorialsPoint homepage and scrolling down the page twice in increments

Starting URL: https://www.tutorialspoint.com/index.htm

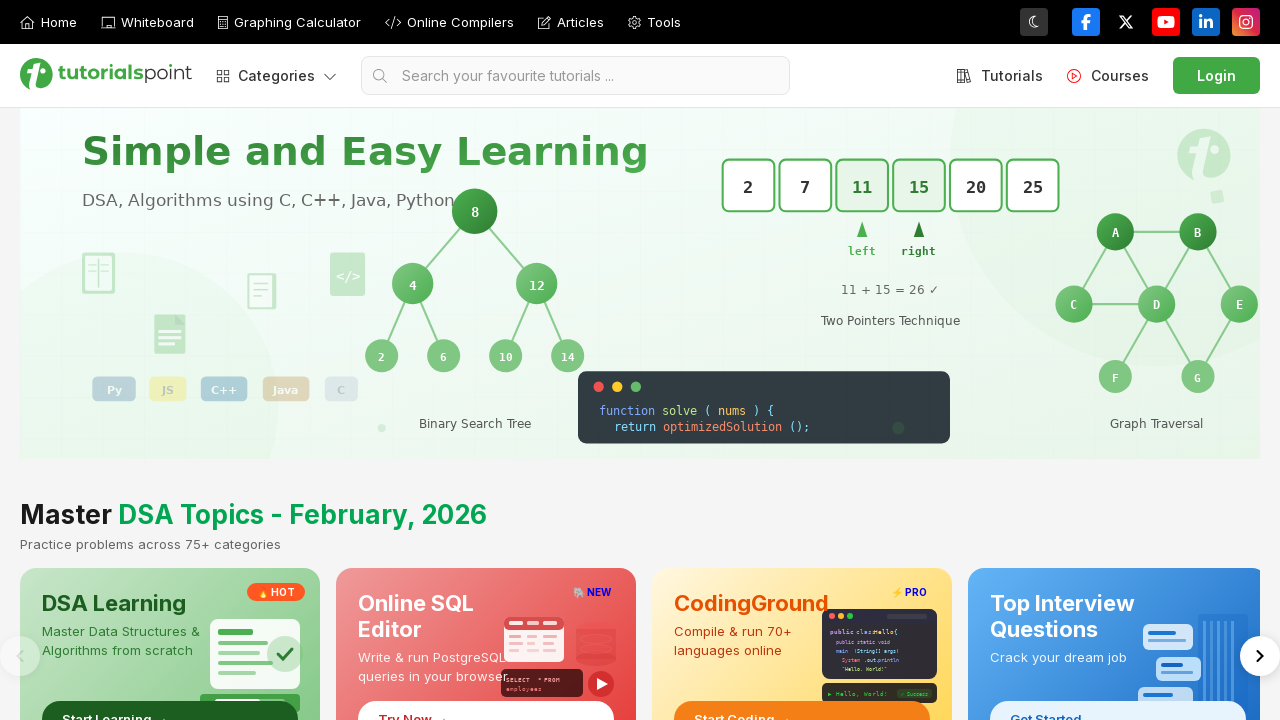

Scrolled page down to 300px
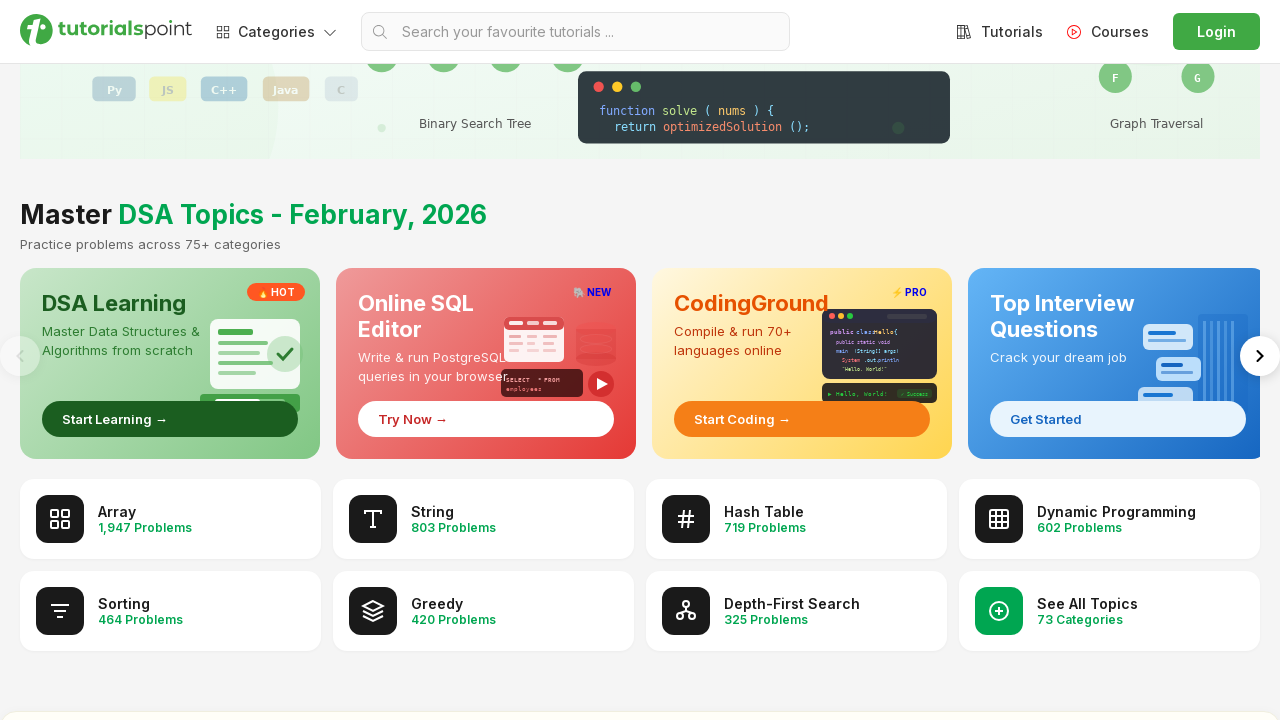

Scrolled page down further to 600px
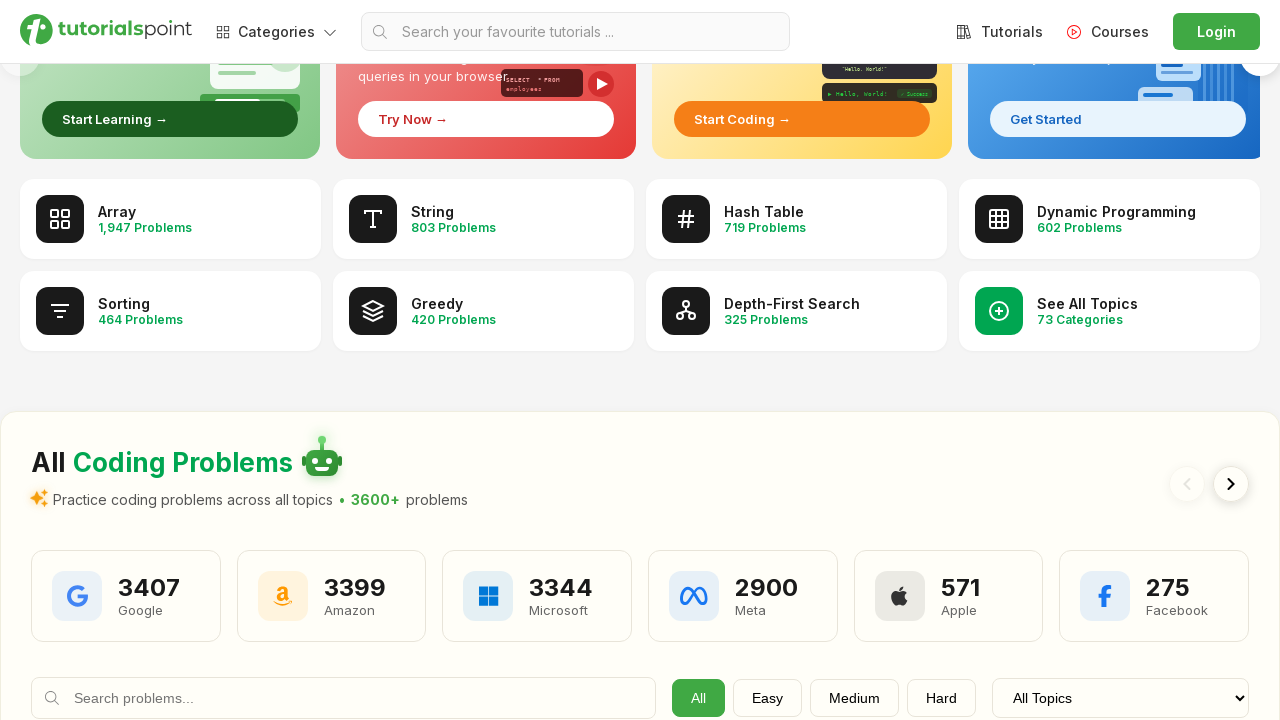

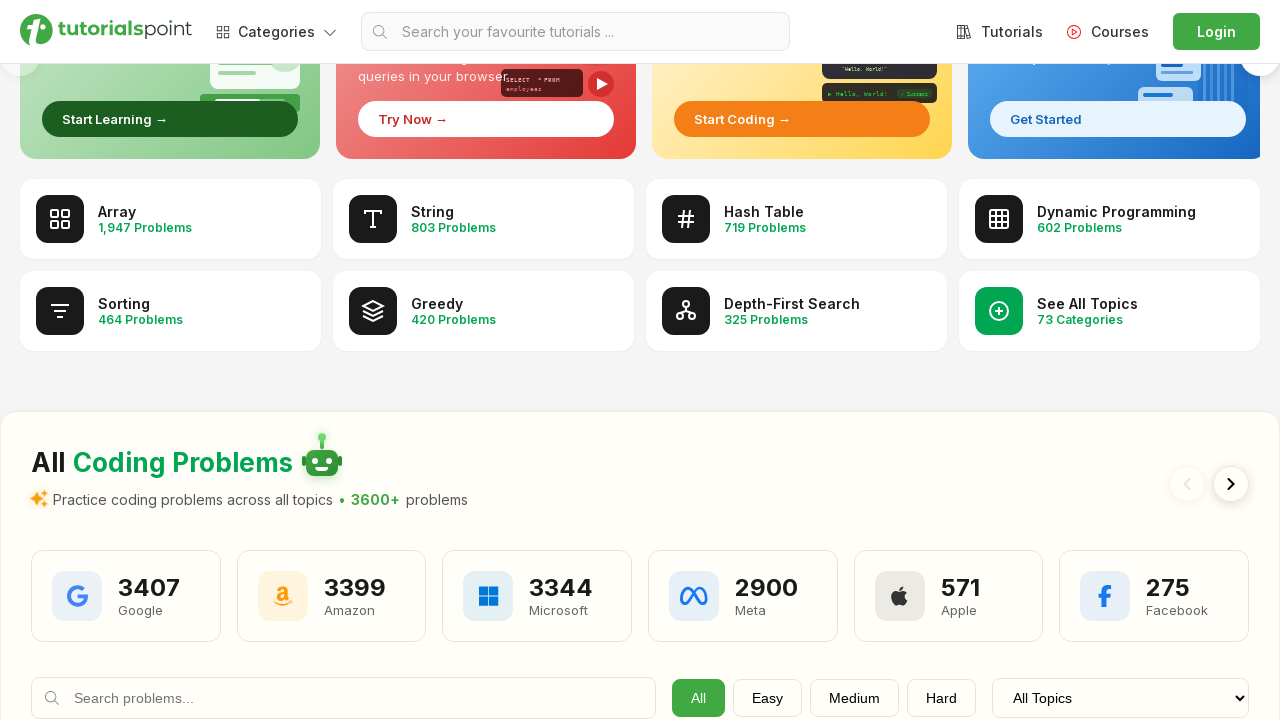